Tests adding multiple elements and then deleting one, verifying the element count decreases correctly

Starting URL: https://the-internet.herokuapp.com/add_remove_elements/

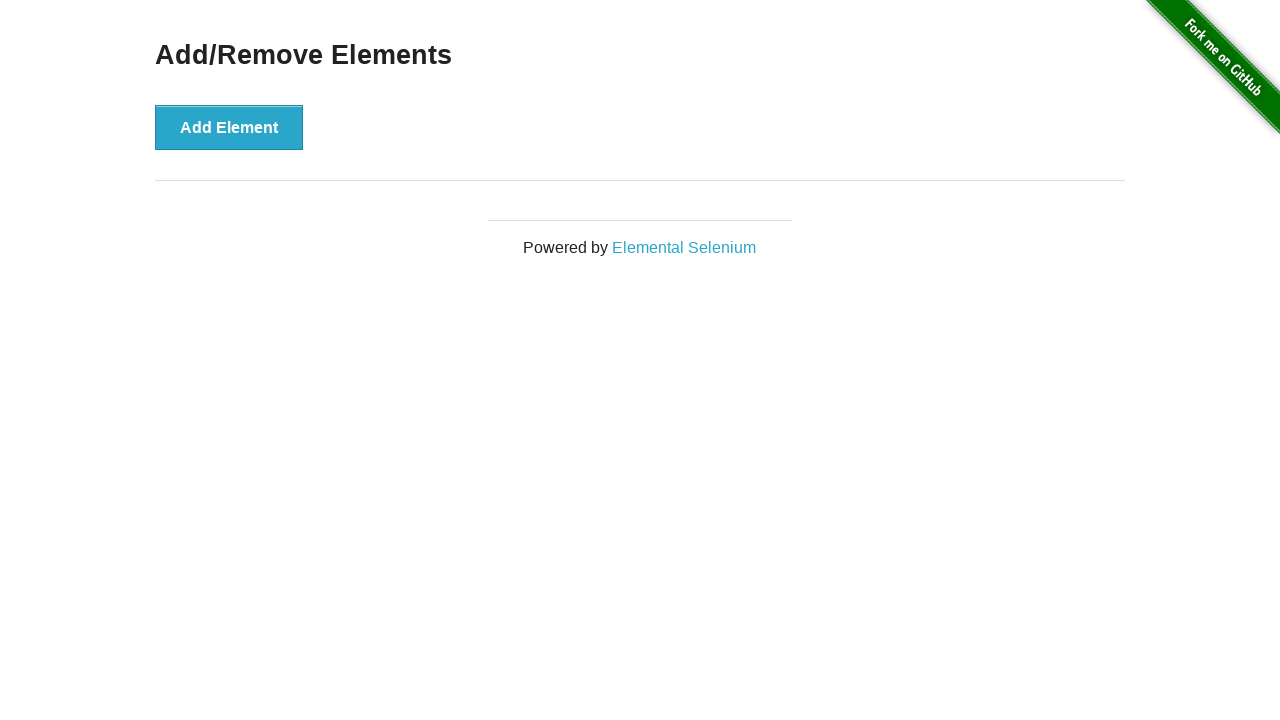

Add Element button is visible
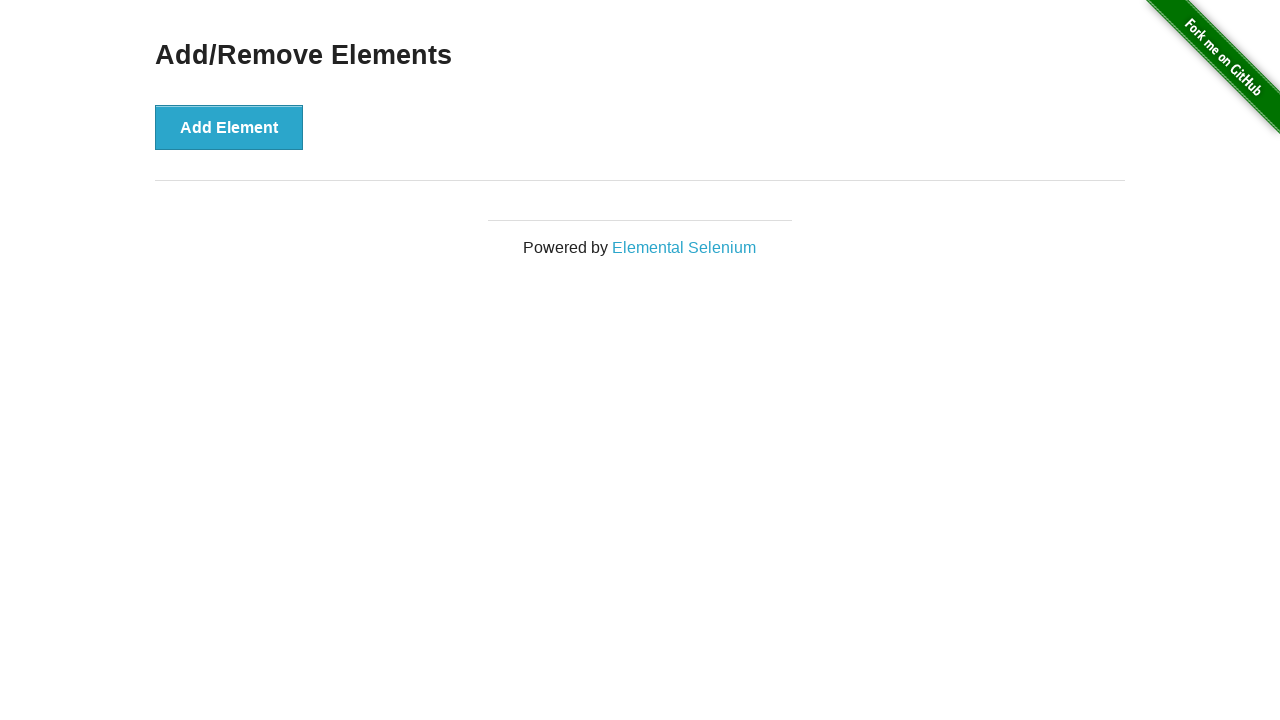

Clicked Add Element button (click 1 of 3) at (229, 127) on xpath=//button[@onclick='addElement()']
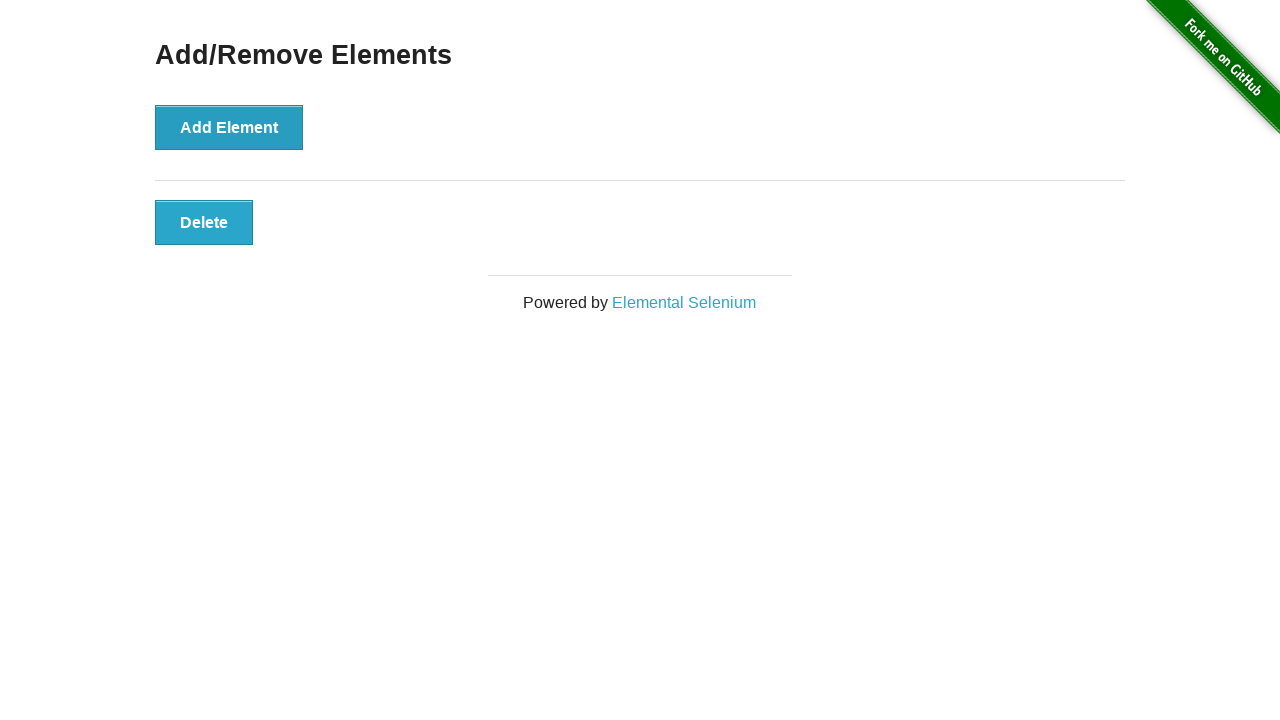

Clicked Add Element button (click 2 of 3) at (229, 127) on xpath=//button[@onclick='addElement()']
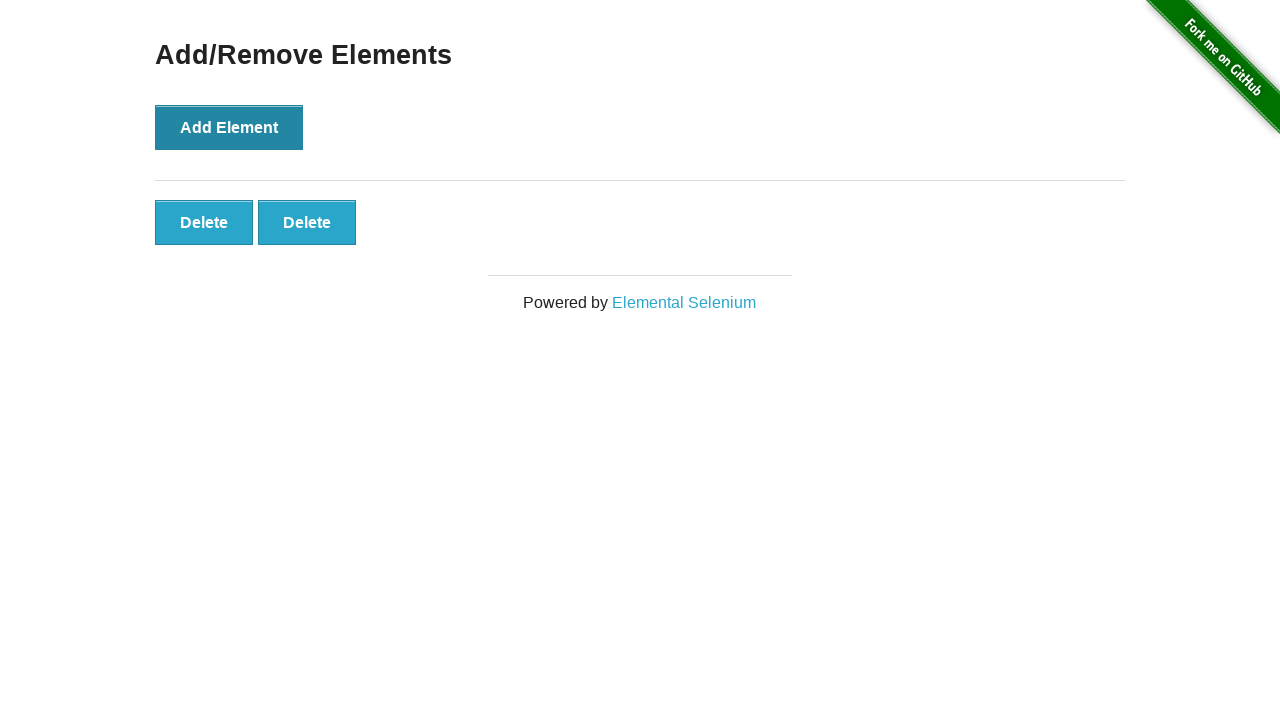

Clicked Add Element button (click 3 of 3) at (229, 127) on xpath=//button[@onclick='addElement()']
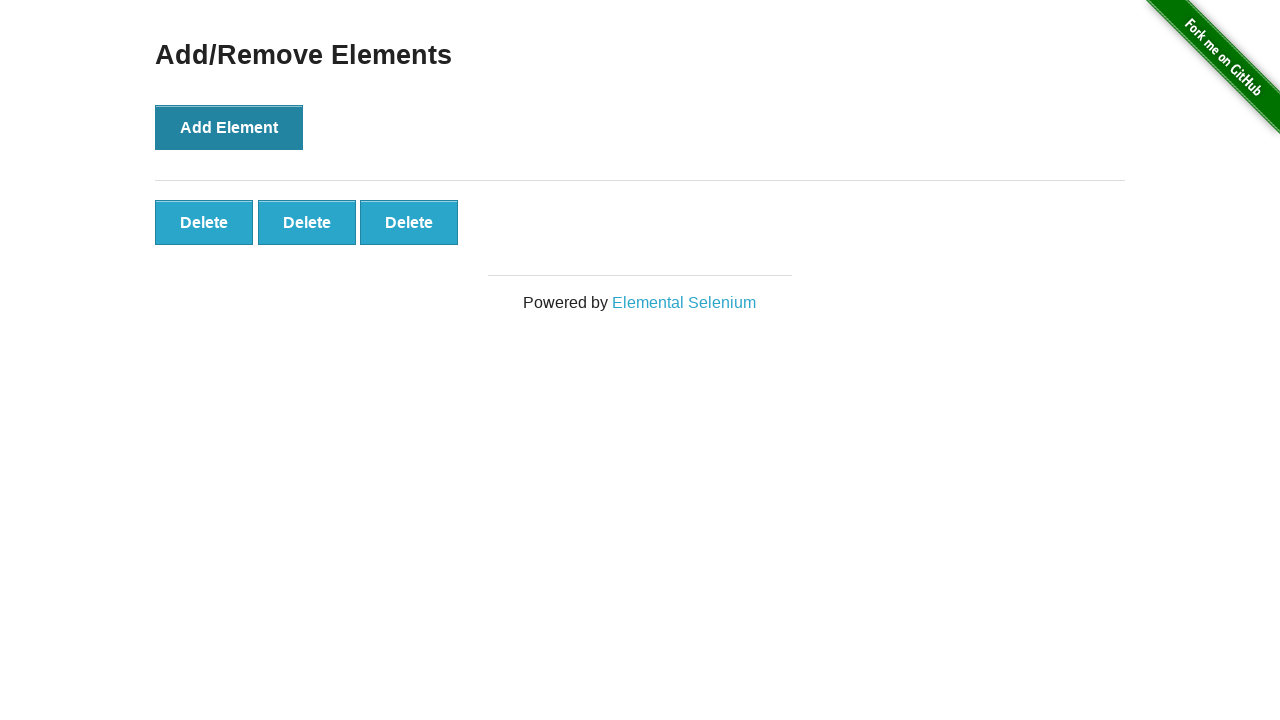

Added elements are visible
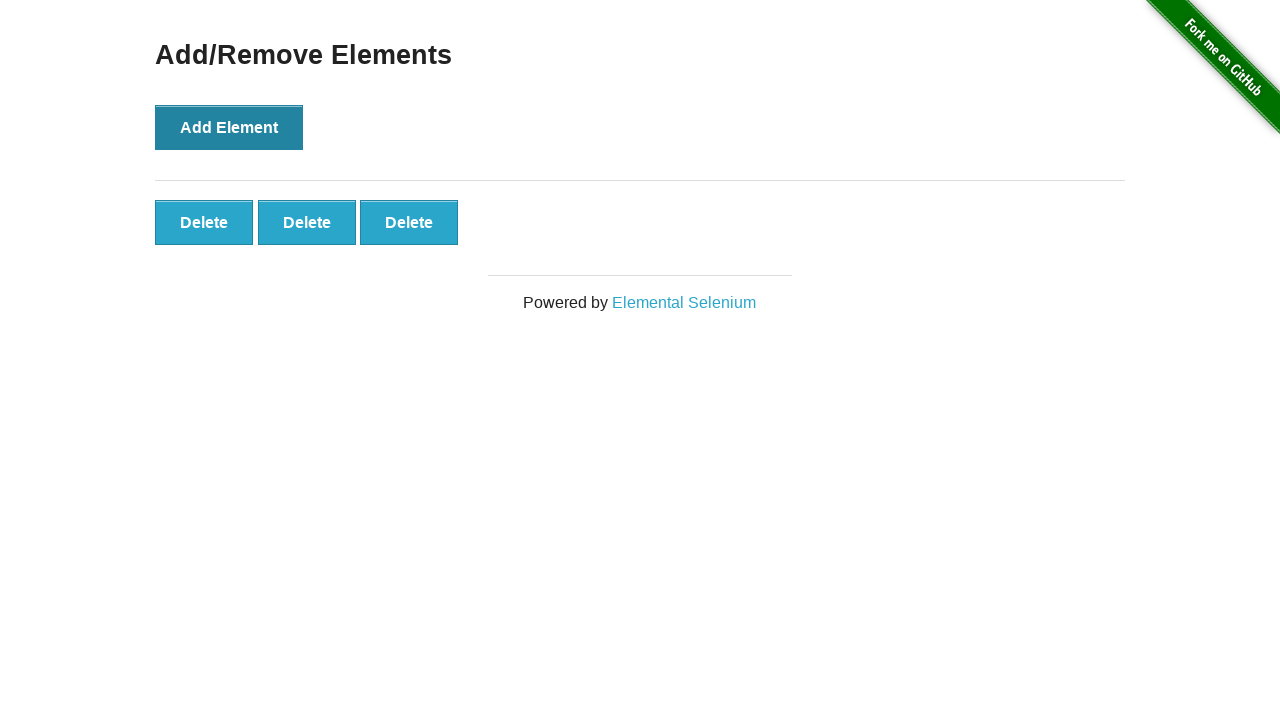

Counted 3 elements before deletion
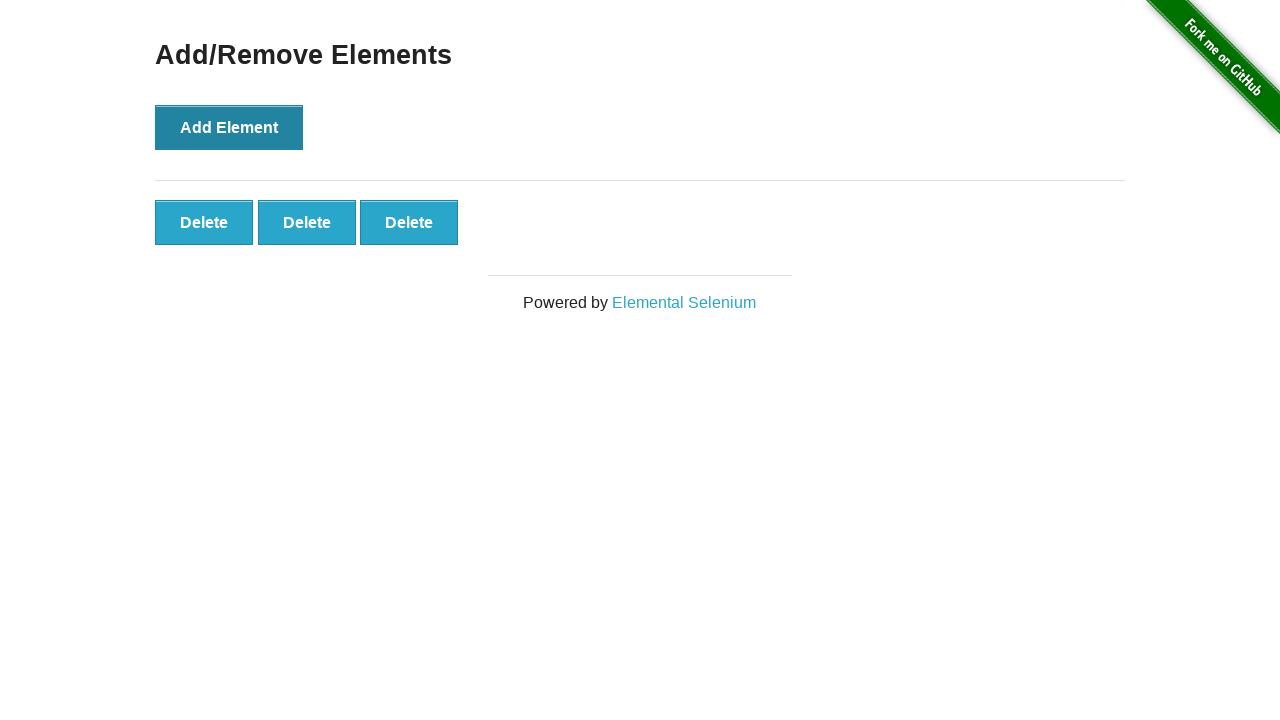

Clicked delete button for third element at (409, 222) on xpath=//*[@id='elements']/button[3]
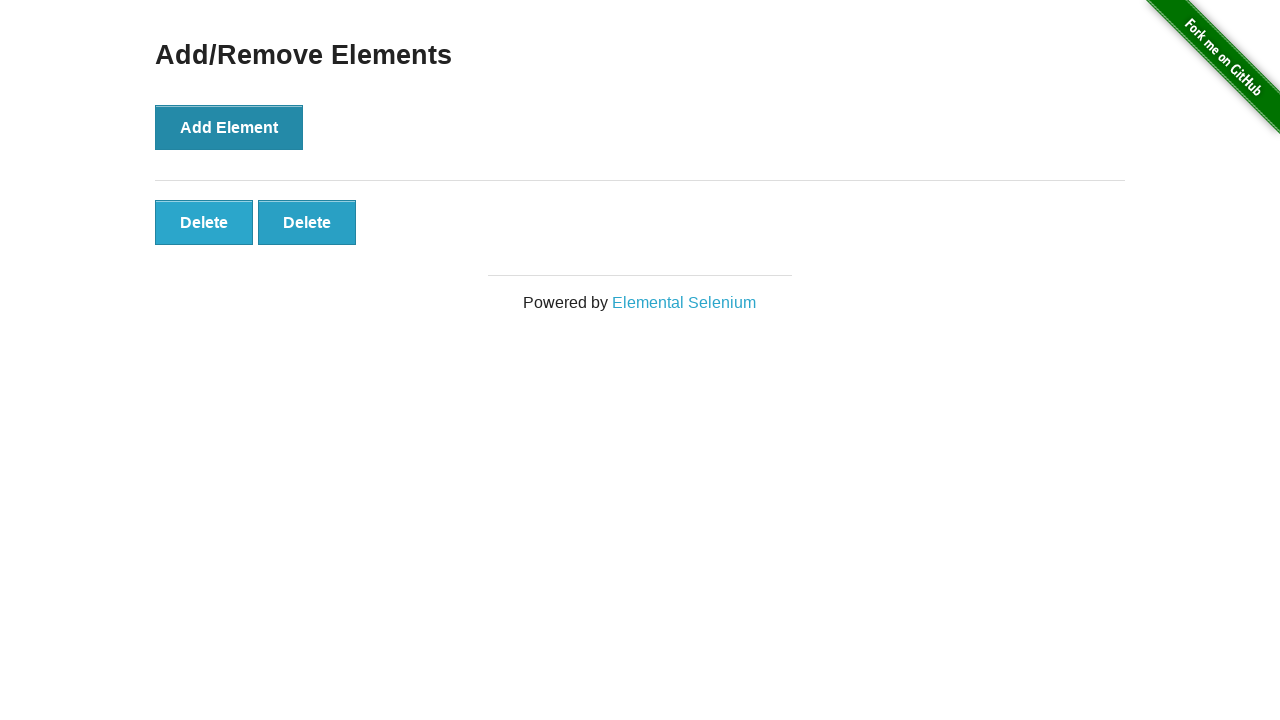

Counted 2 elements after deletion
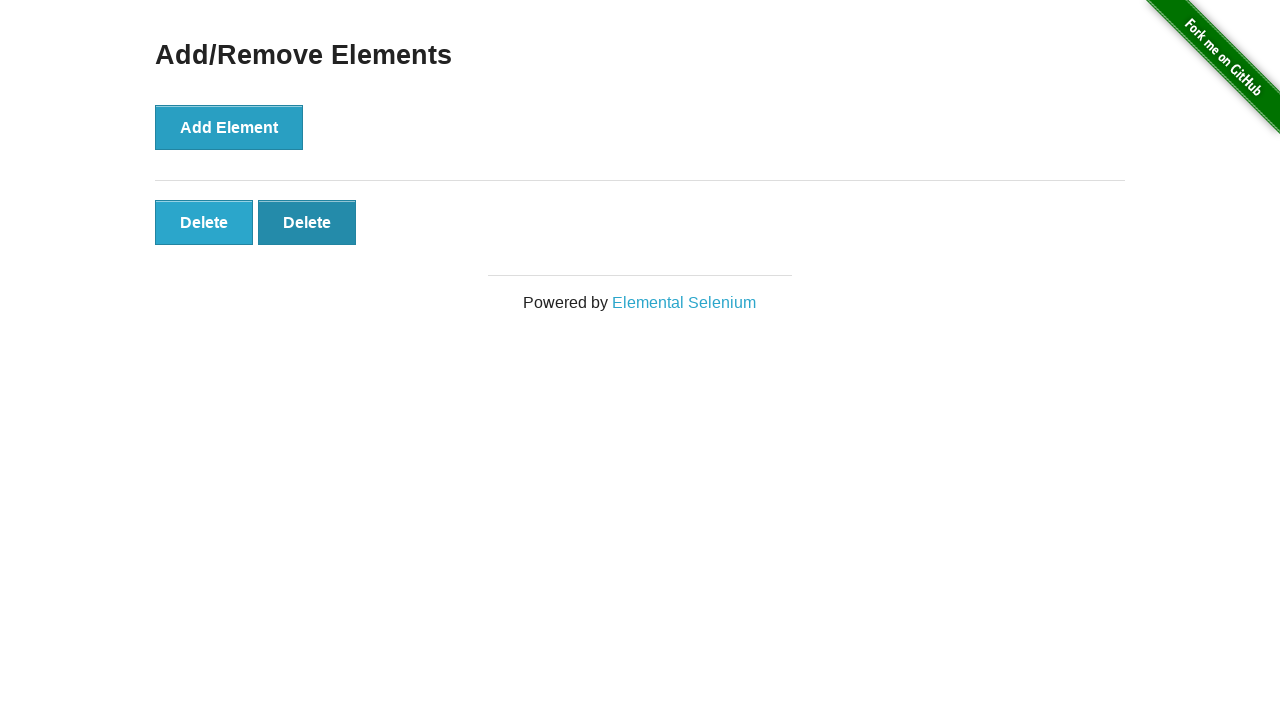

Assertion passed: element count decreased by 1
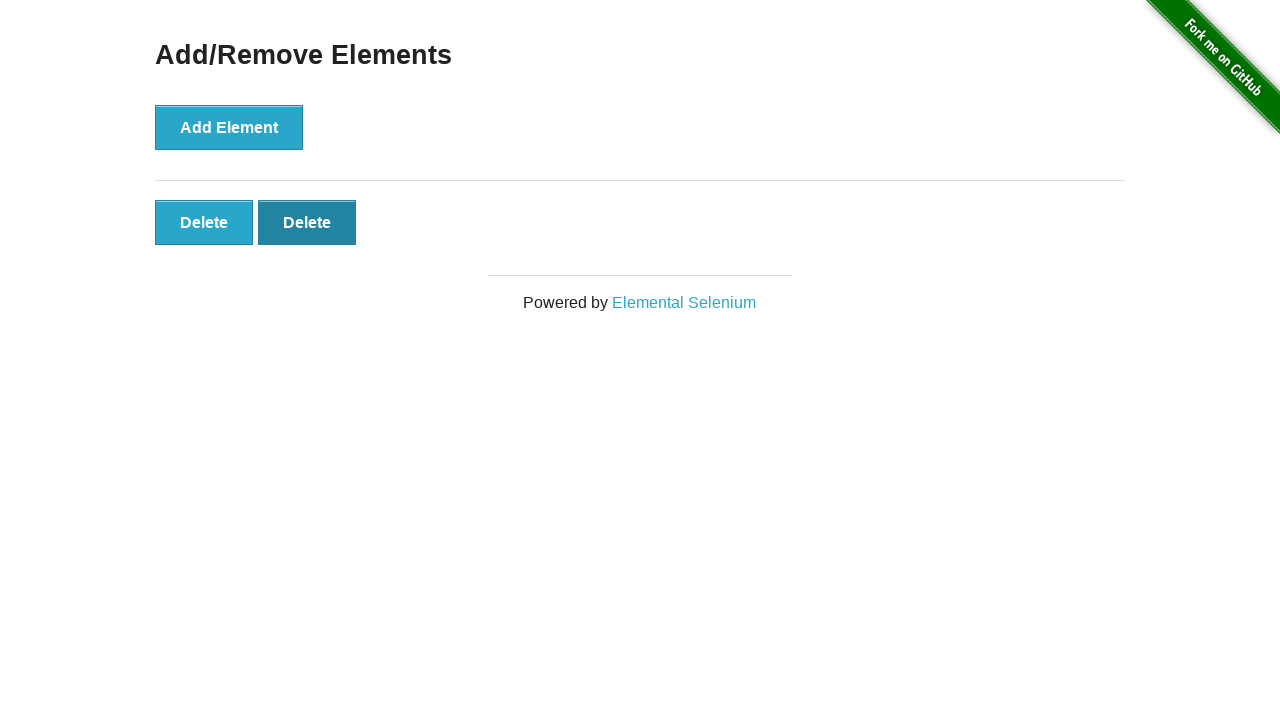

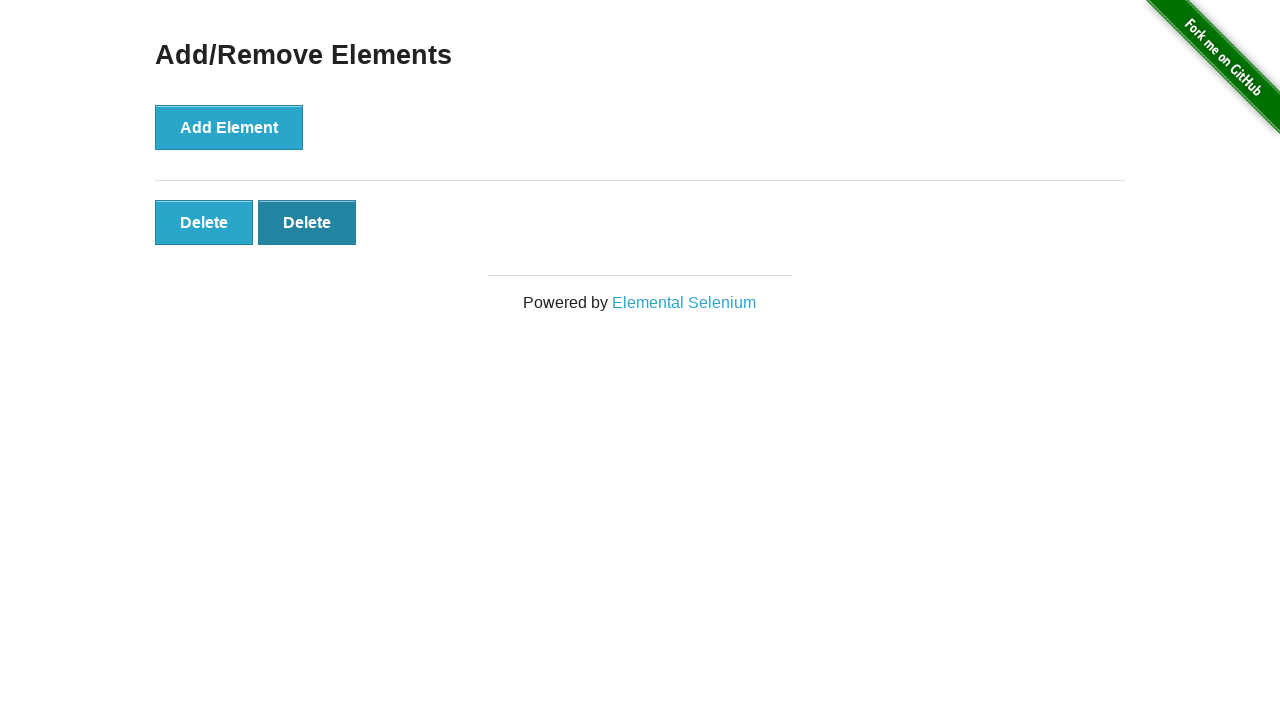